Opens the Gmail homepage and waits for it to load. This is a minimal script that only navigates to Gmail without performing any further actions.

Starting URL: https://www.gmail.com

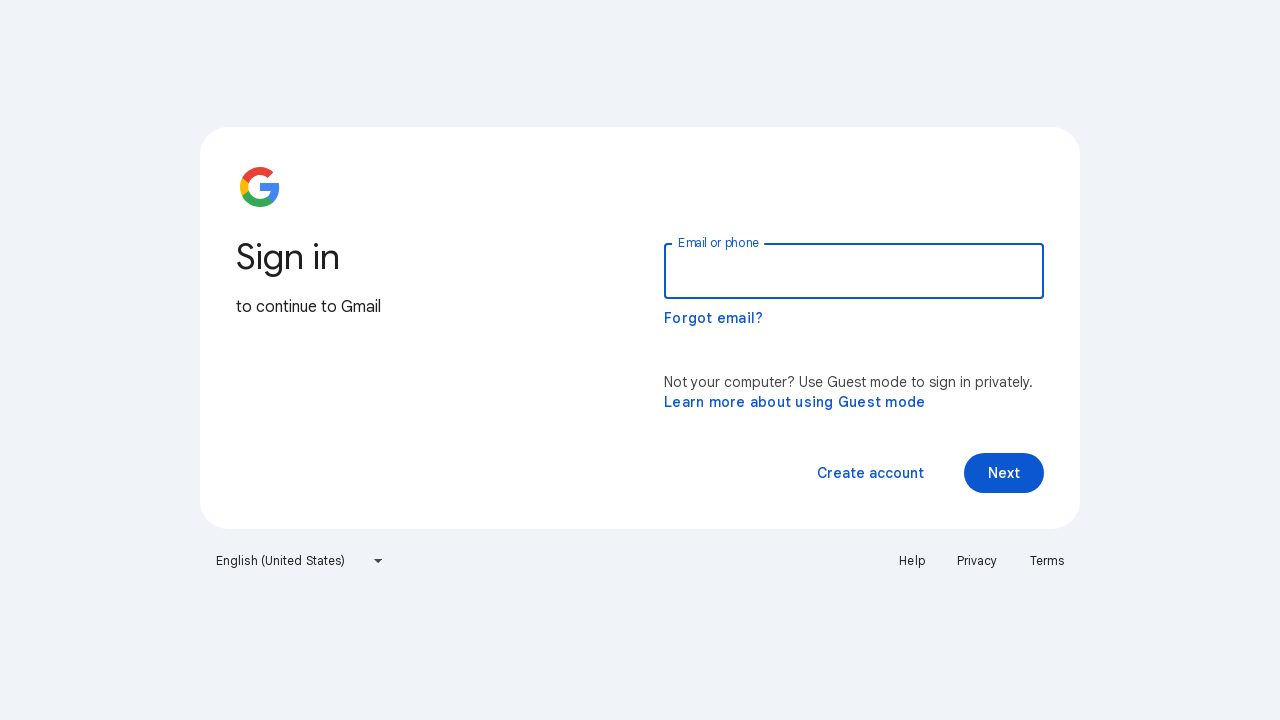

Navigated to Gmail homepage
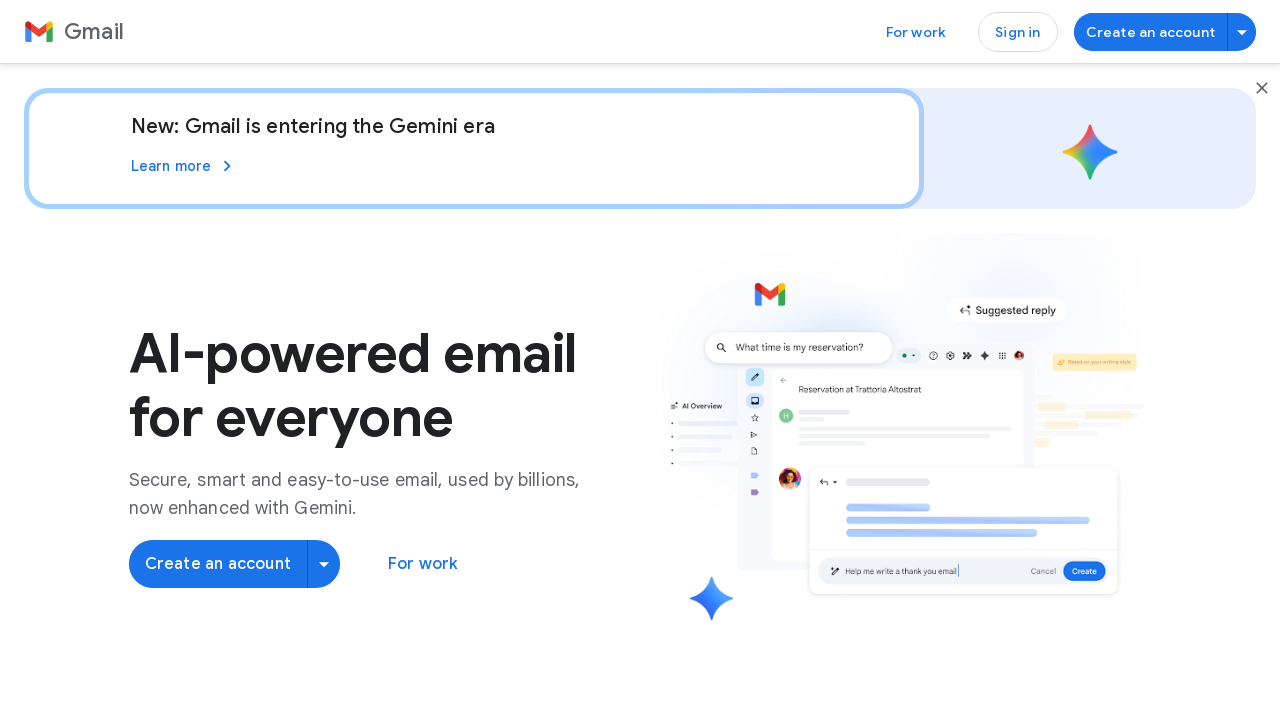

Gmail homepage loaded (DOM content ready)
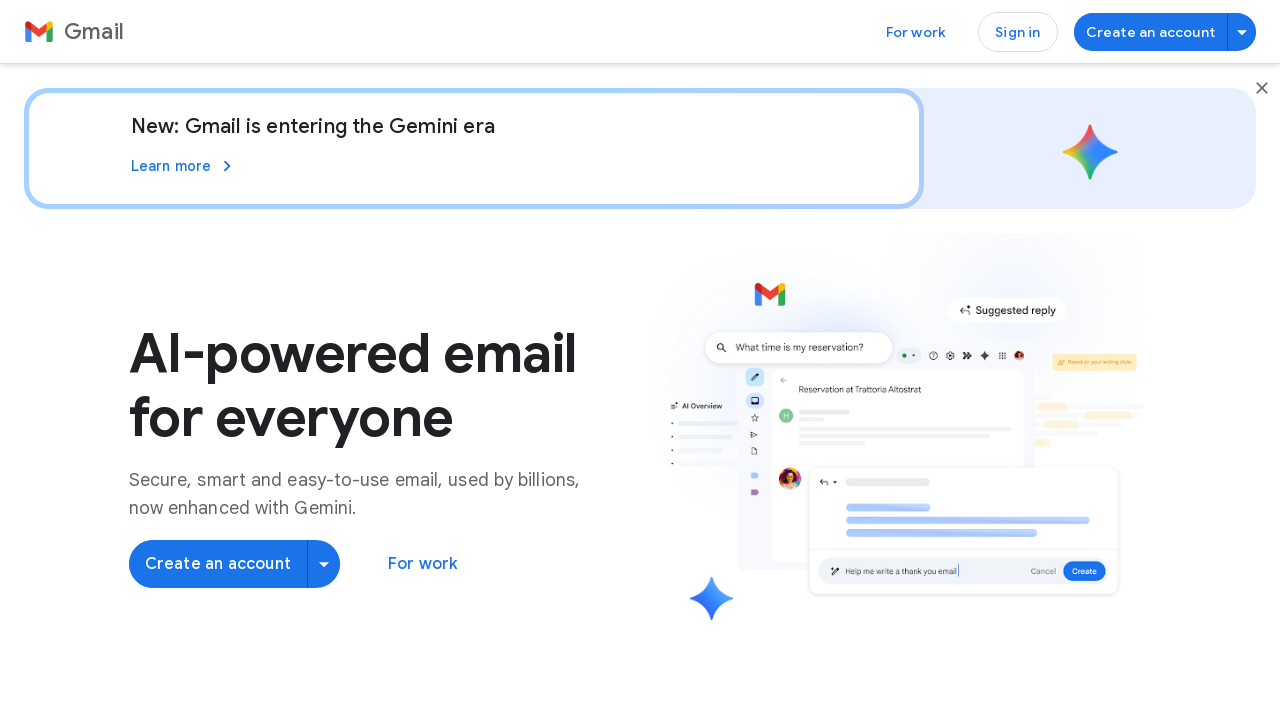

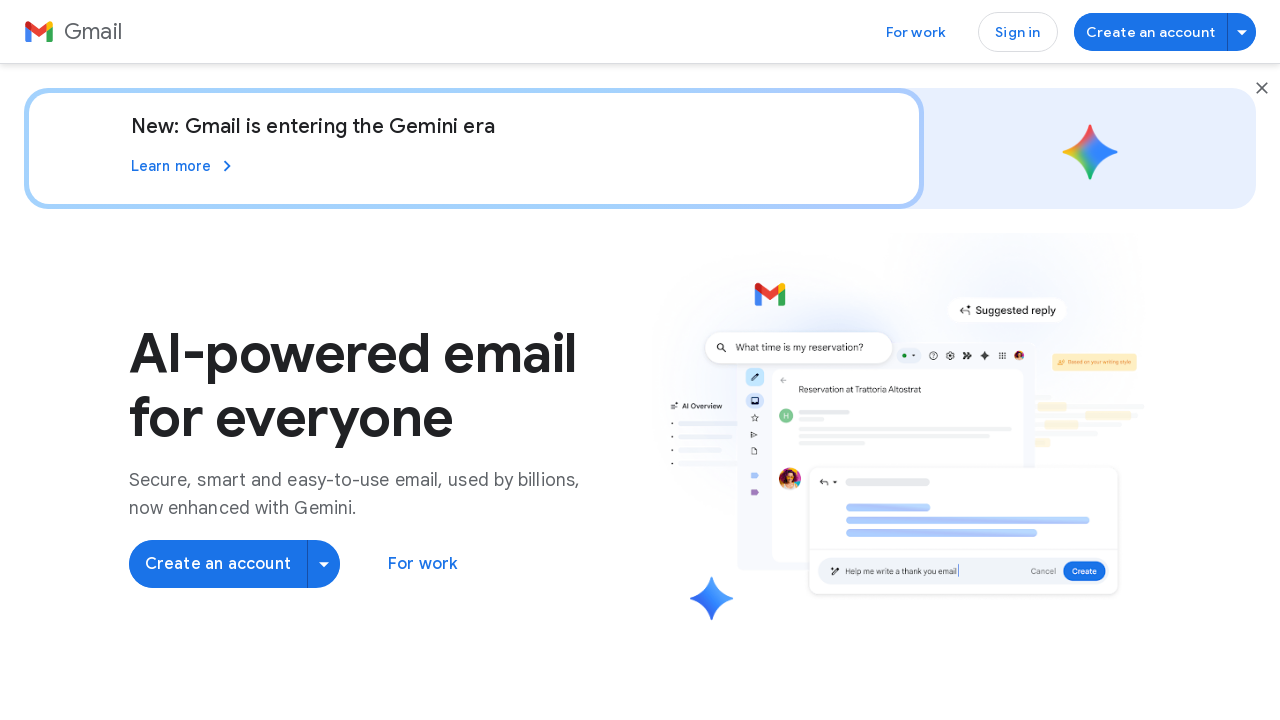